Demonstrates form interaction on a registration page by filling the firstname field, refreshing the page, and re-locating the element to fill it again after refresh.

Starting URL: https://naveenautomationlabs.com/opencart/index.php?route=account/register

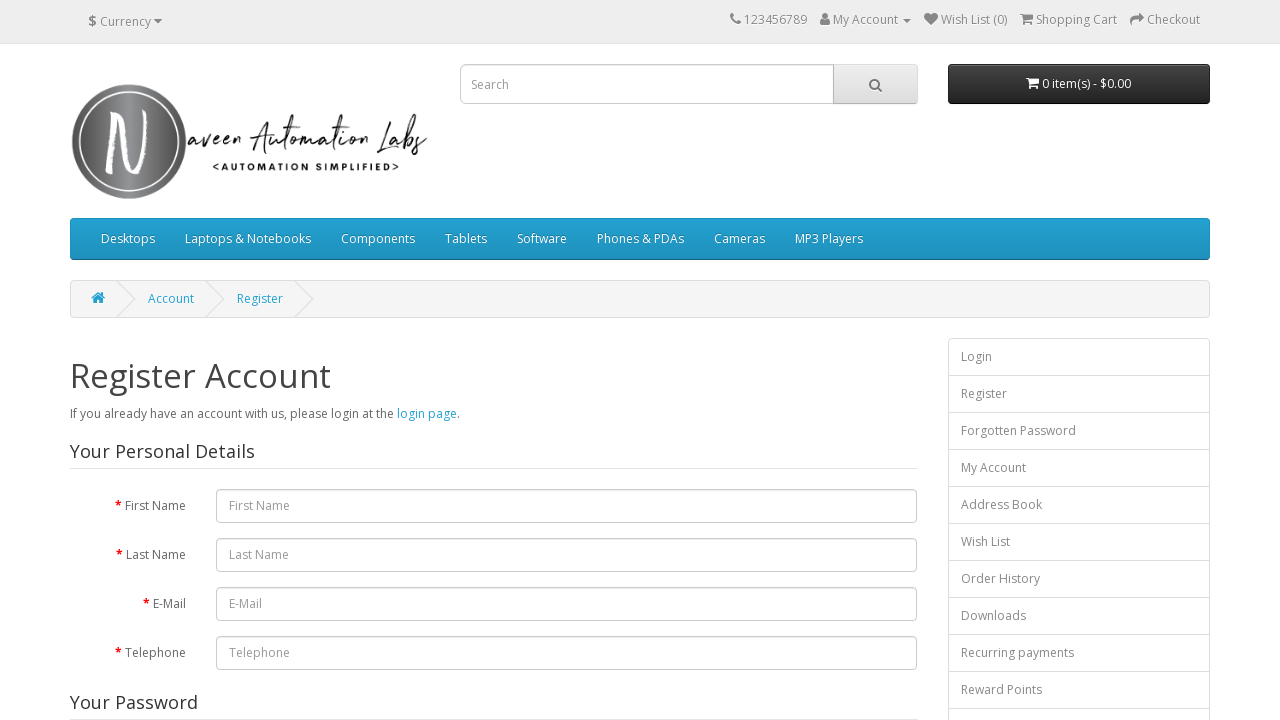

Filled firstname field with 'Ranjot' on input#input-firstname
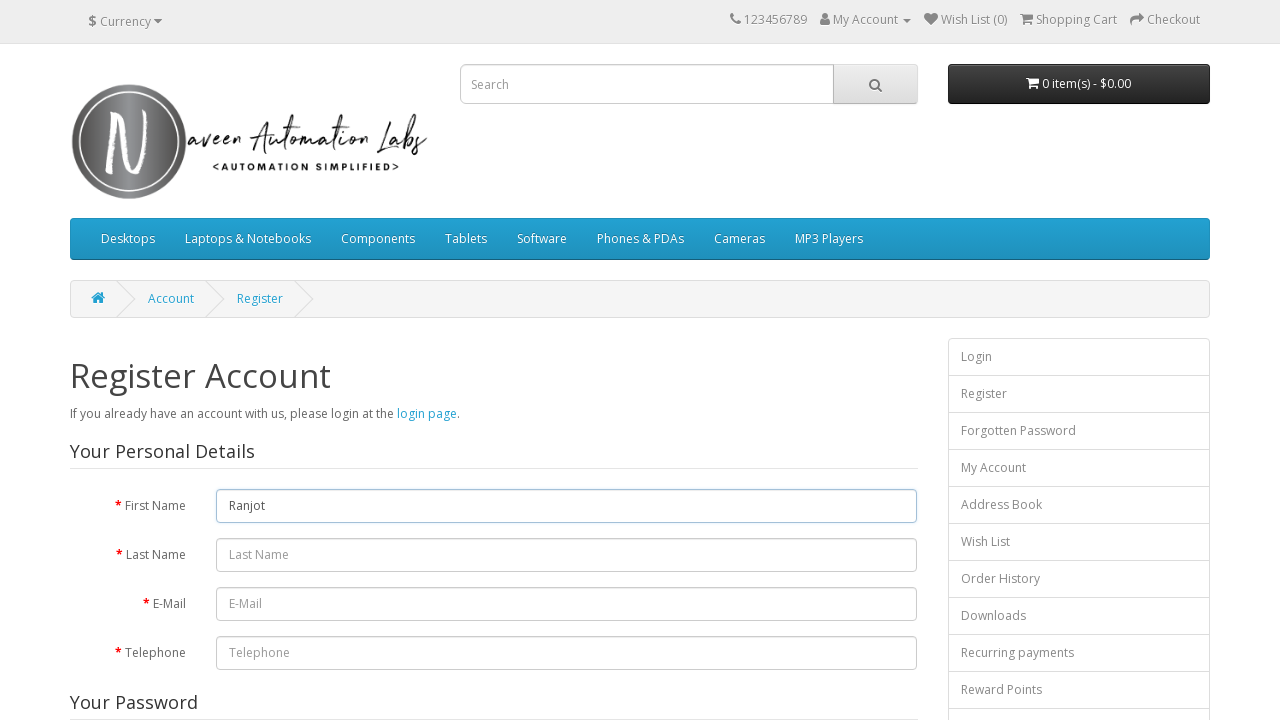

Refreshed the registration page
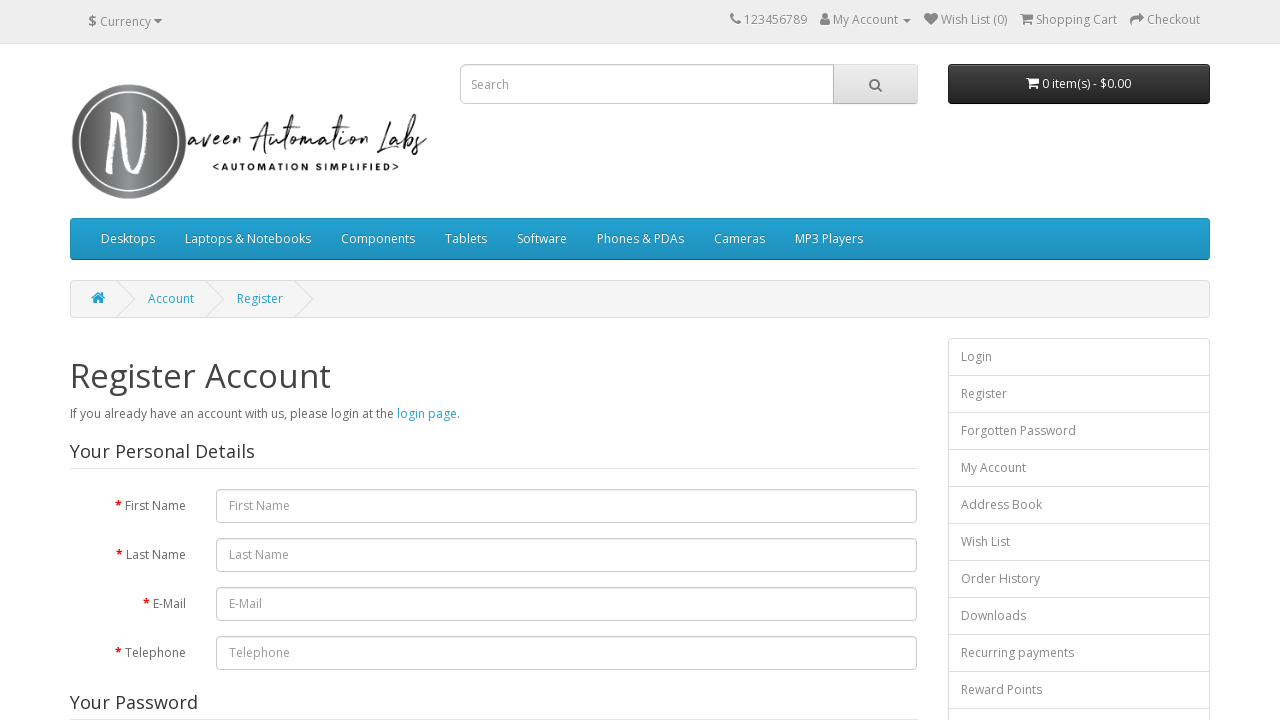

Firstname field appeared after page refresh
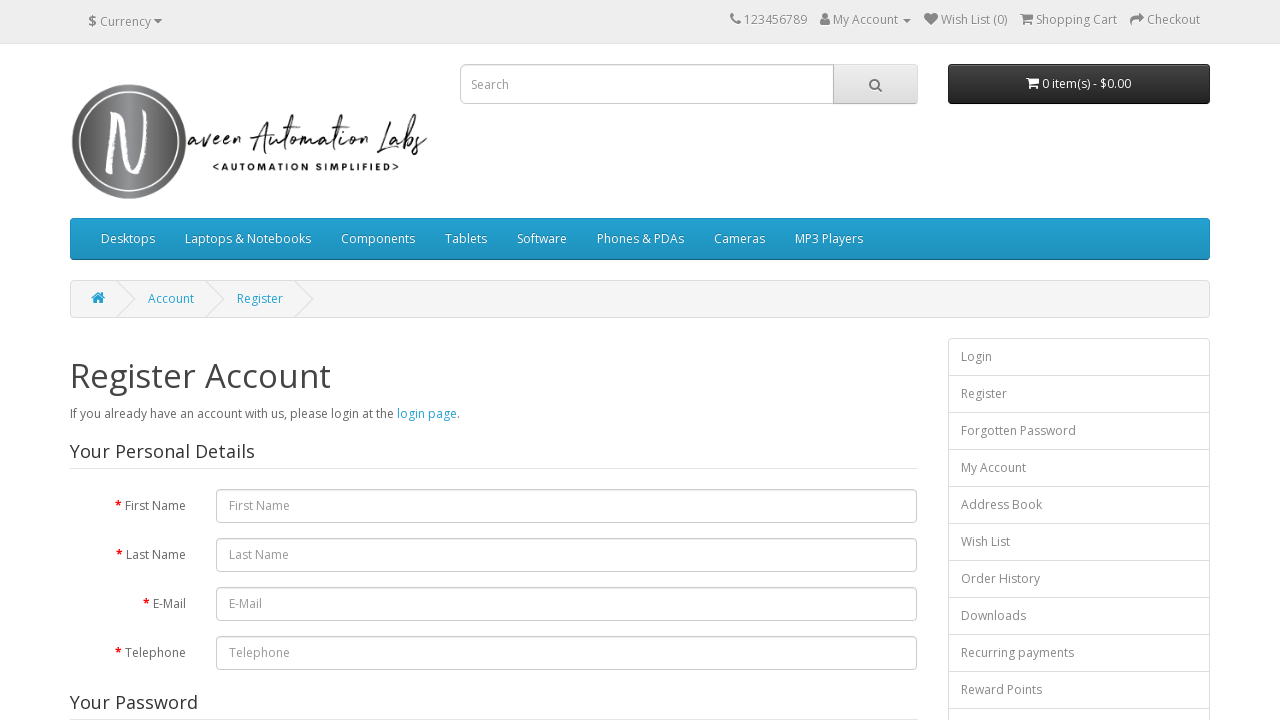

Re-filled firstname field with 'Guga' after refresh (stale element resolved) on input#input-firstname
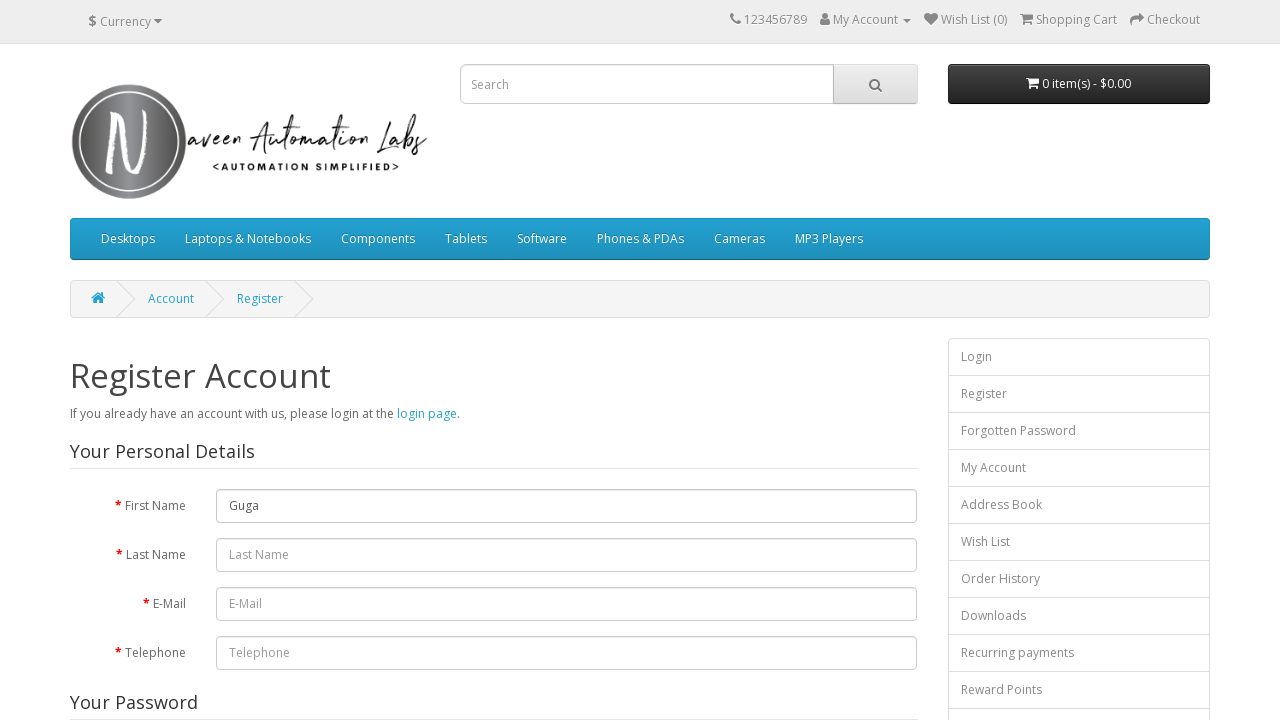

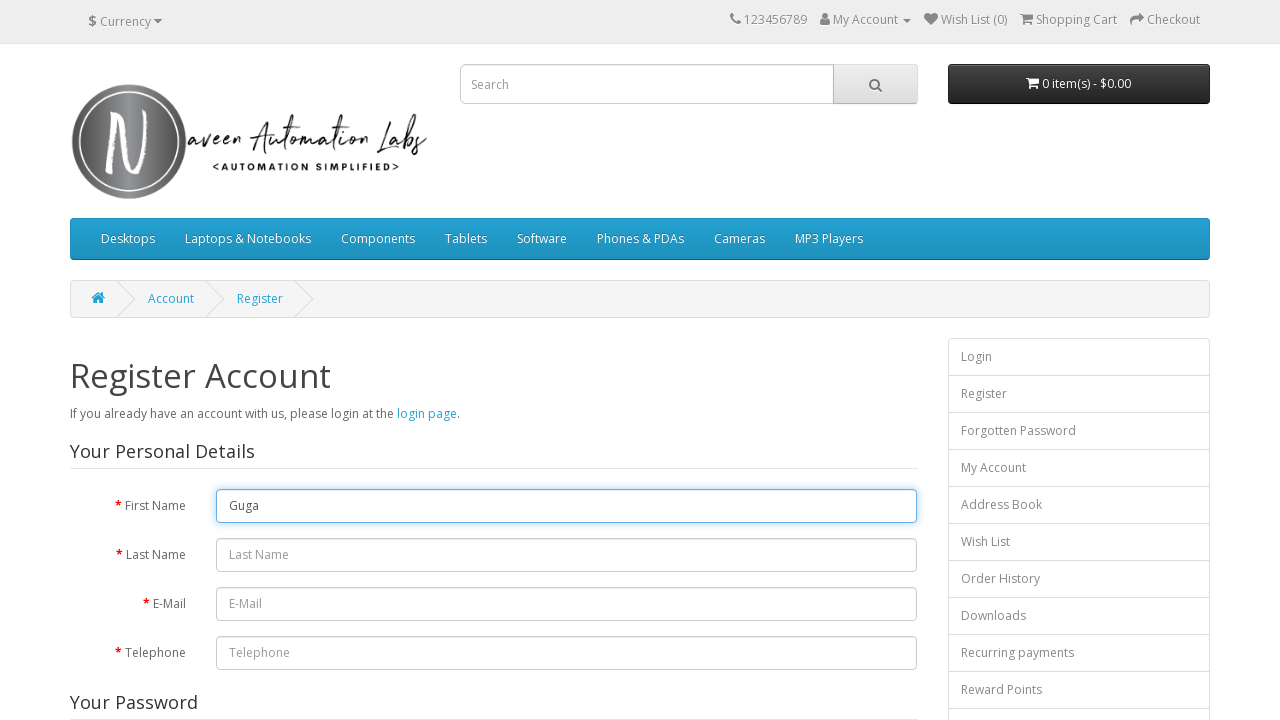